Navigates to the upforit.com website

Starting URL: https://www.upforit.com

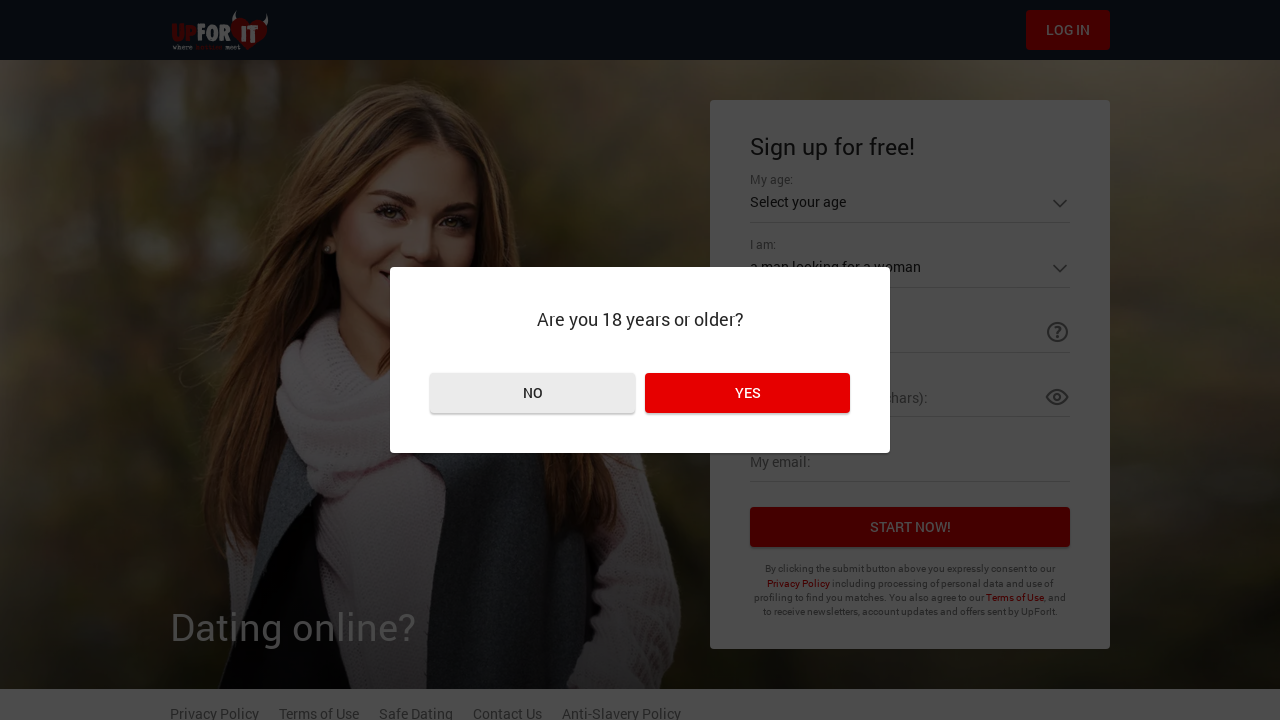

Navigated to https://www.upforit.com
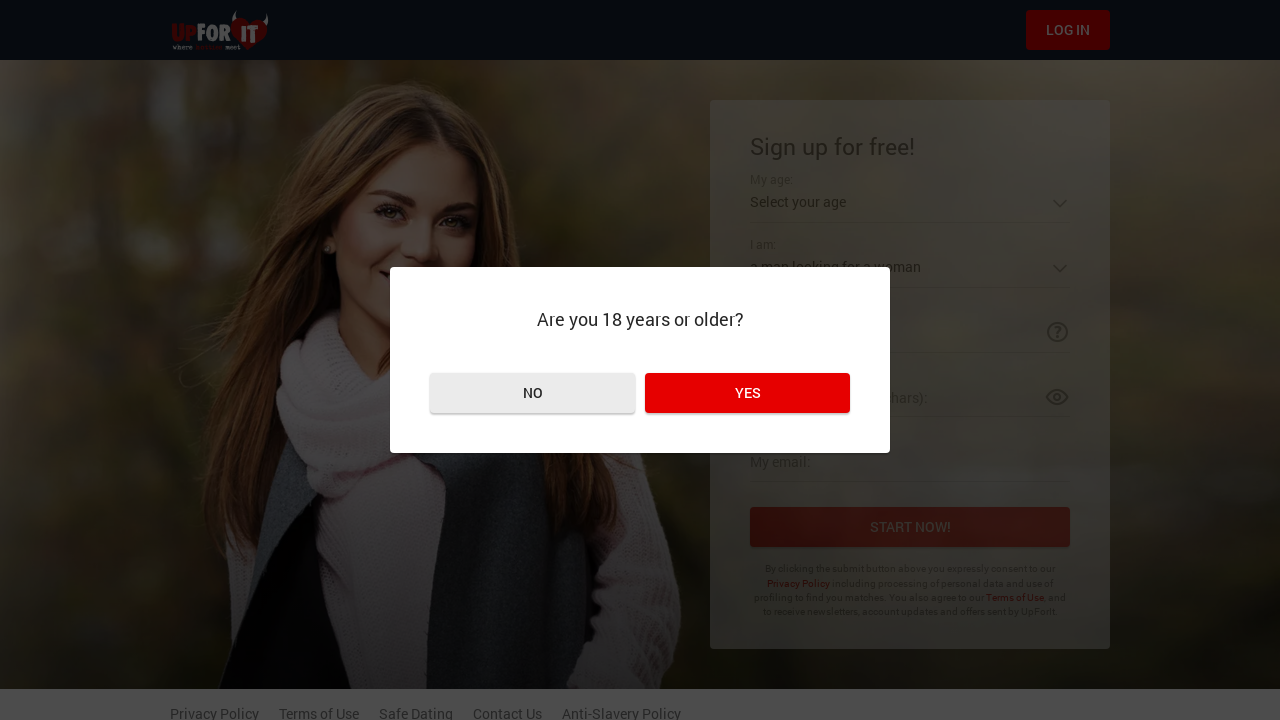

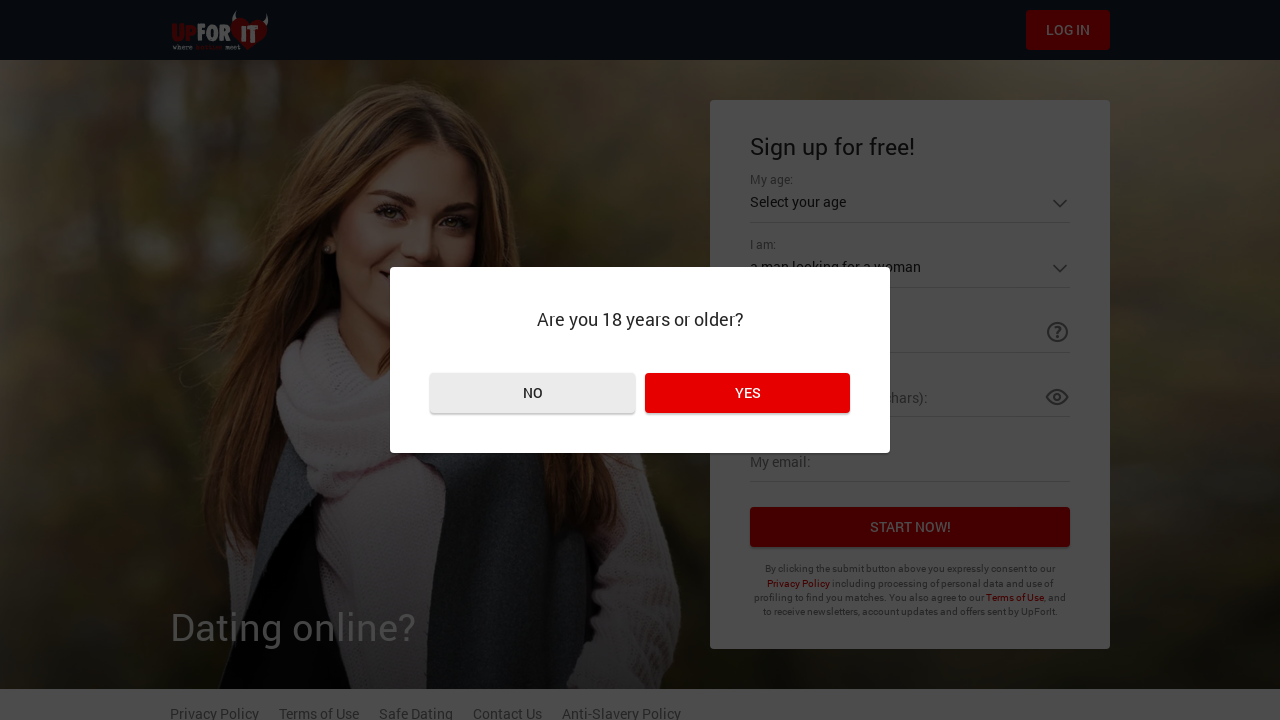